Searches for a song on YouTube Music and clicks on the first search result to play it

Starting URL: https://music.youtube.com/search?q=Bohemian+Rhapsody

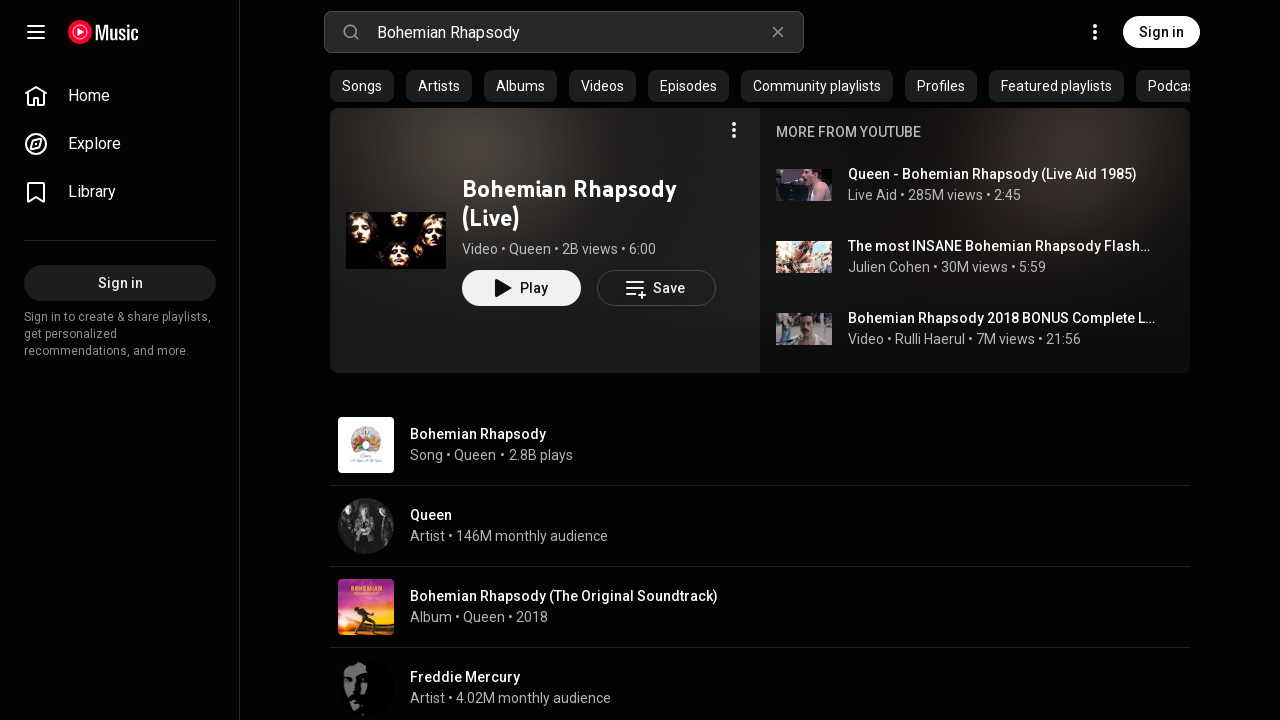

Waited for first search result to load
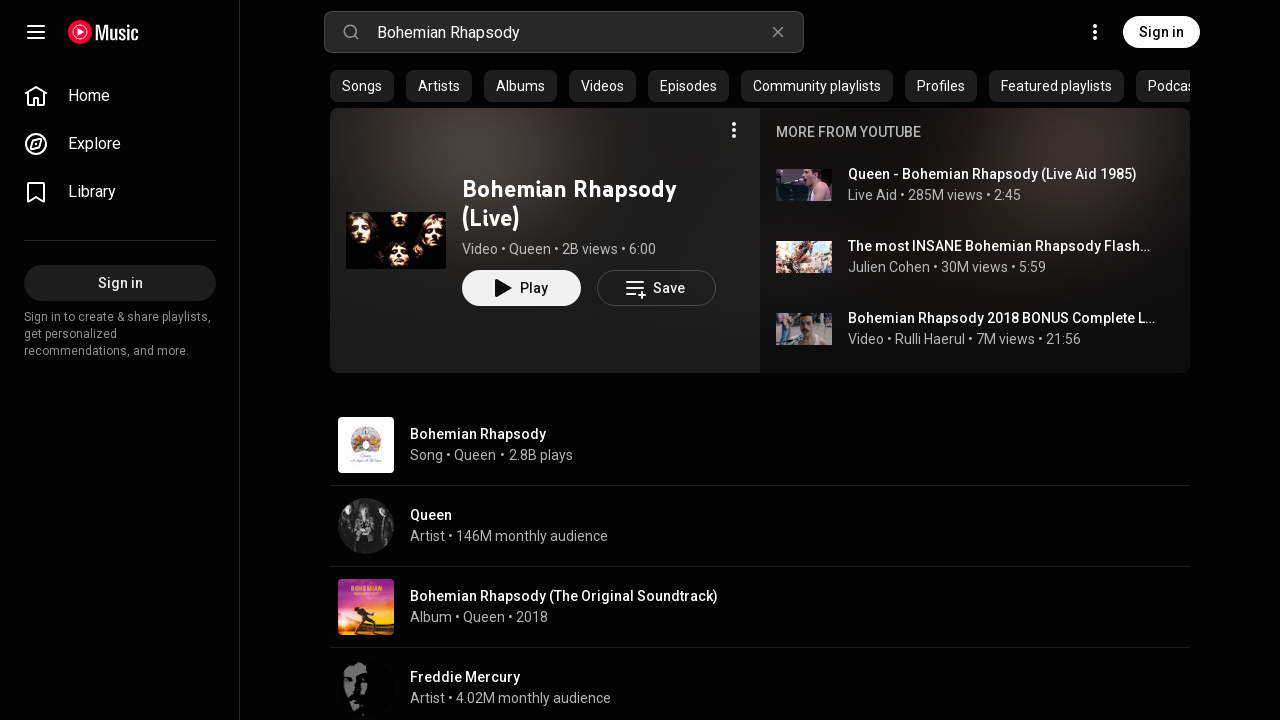

Clicked on first search result to play Bohemian Rhapsody at (479, 434) on xpath=//*[@id="contents"]/ytmusic-responsive-list-item-renderer/div[2]/div[1]/yt
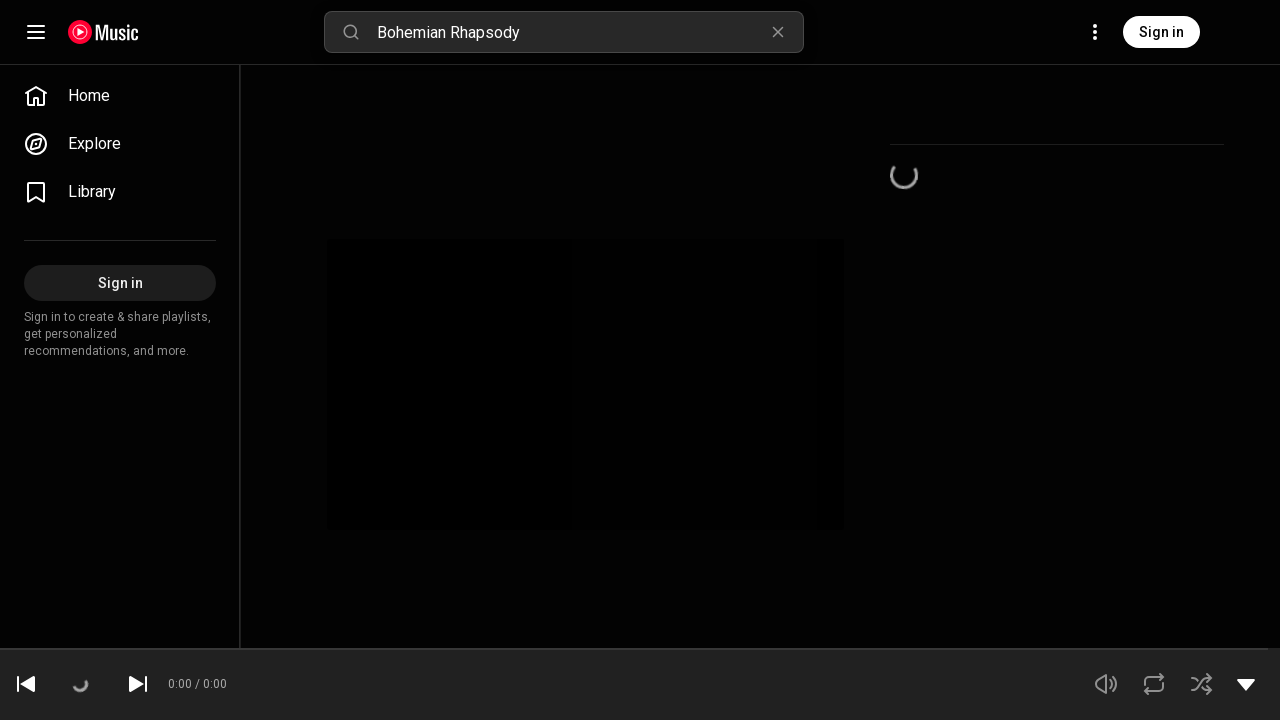

Waited for song to start loading
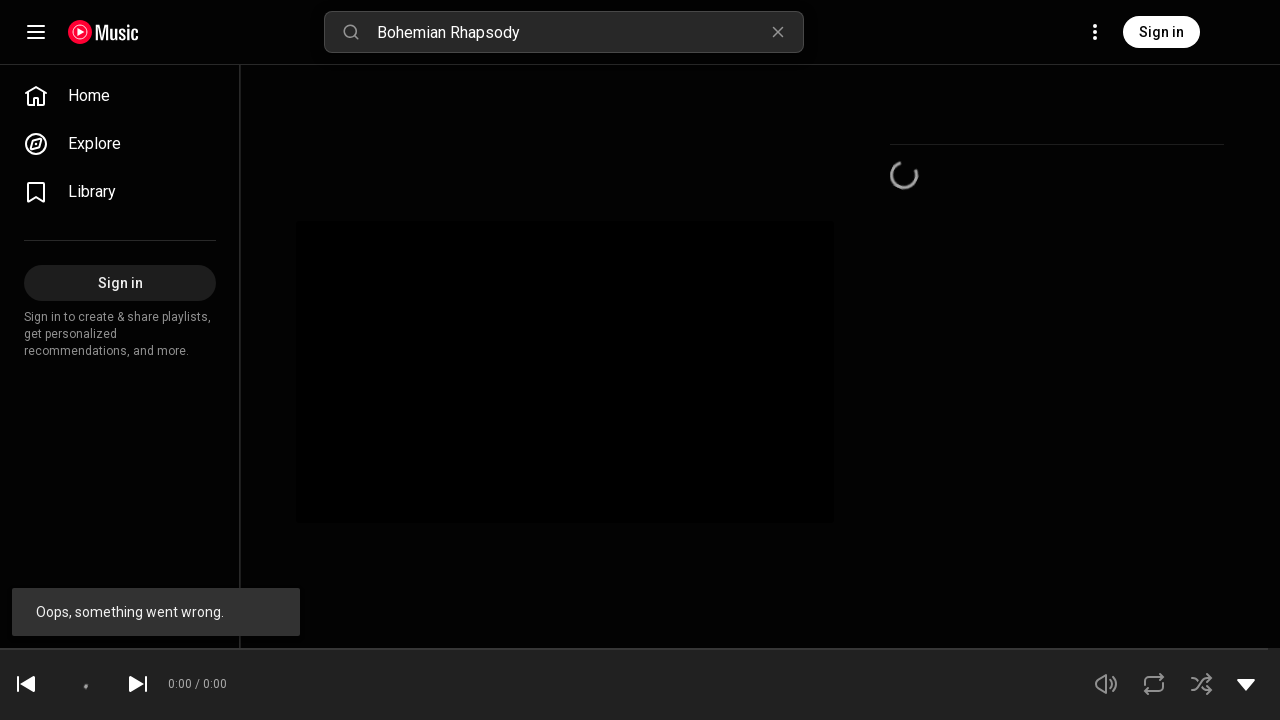

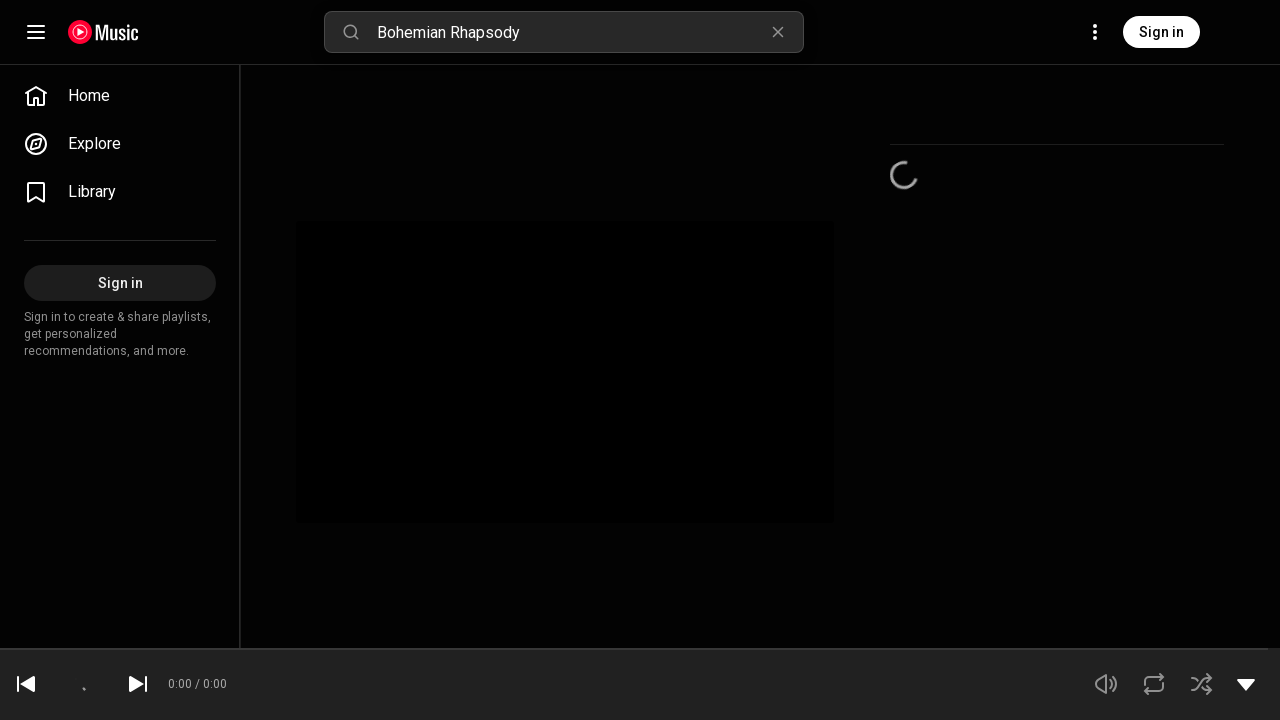